Tests dropdown selection without using select tag by clicking on a custom dropdown trigger and selecting 'India' from the options

Starting URL: https://www.leafground.com/select.xhtml

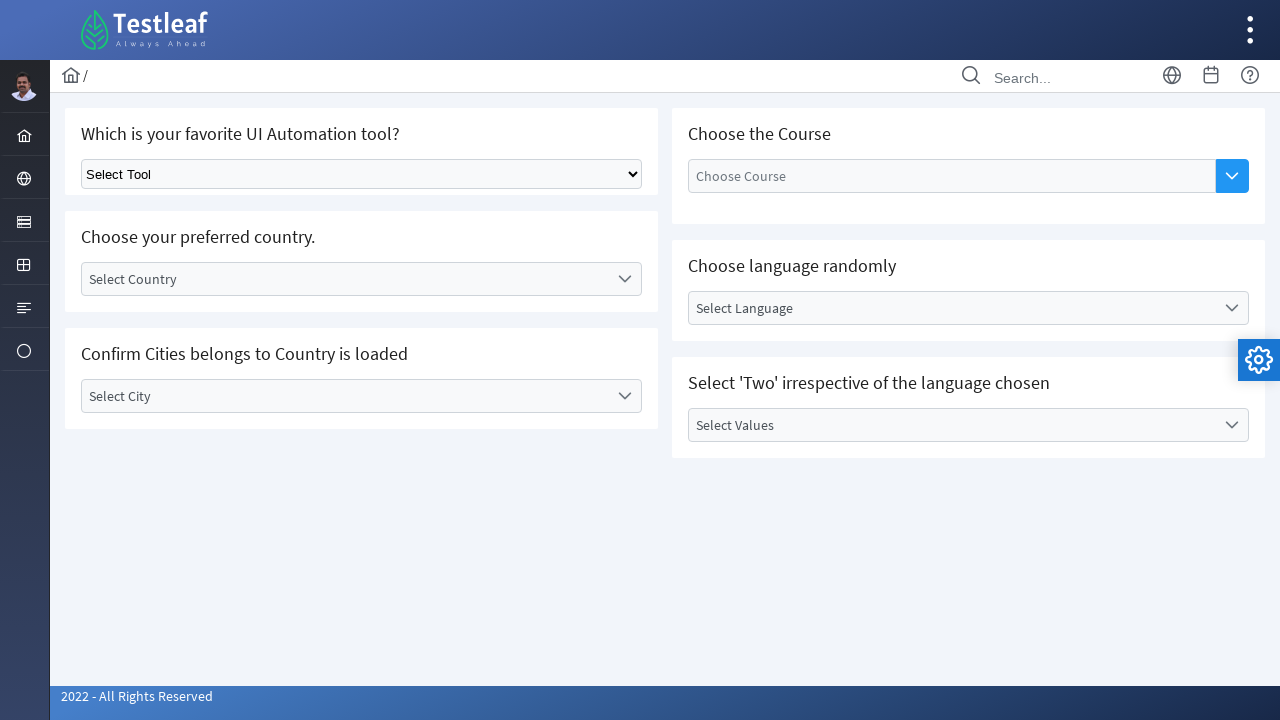

Clicked custom dropdown trigger to open options at (624, 279) on (//div[@class='ui-selectonemenu-trigger ui-state-default ui-corner-right'])[1]
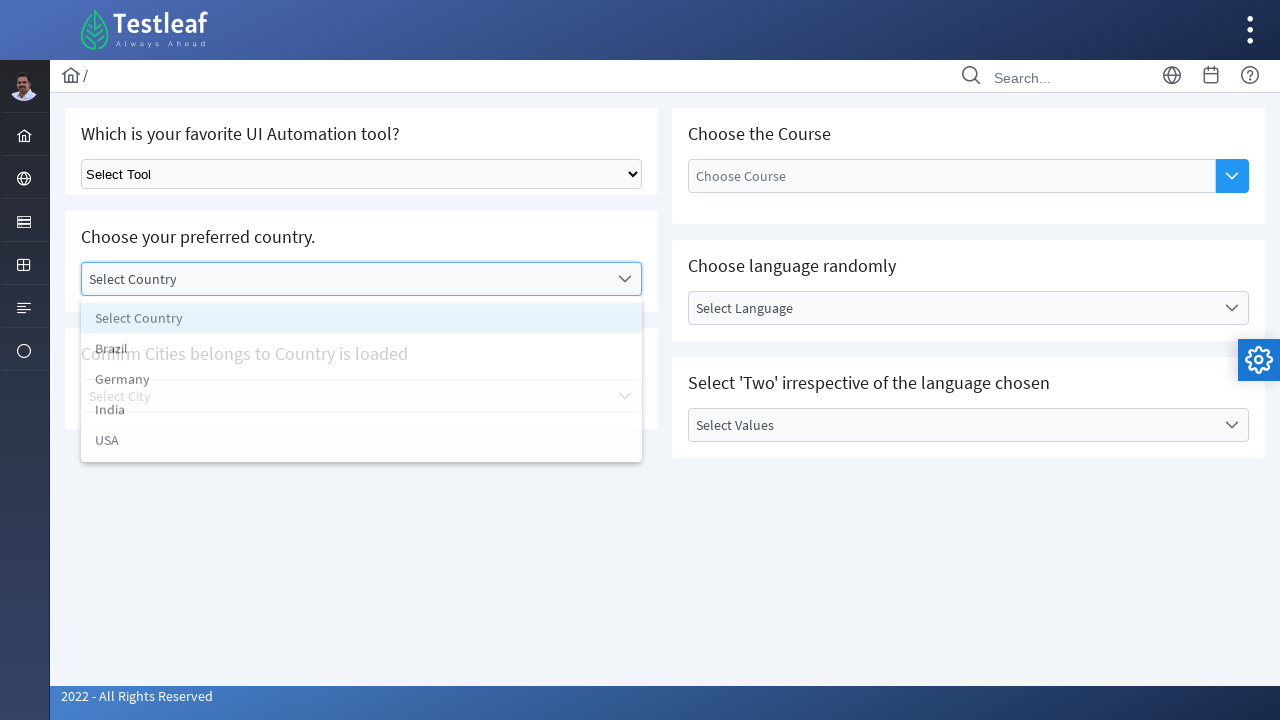

Selected 'India' from dropdown options at (362, 415) on xpath=//li[text()='India']
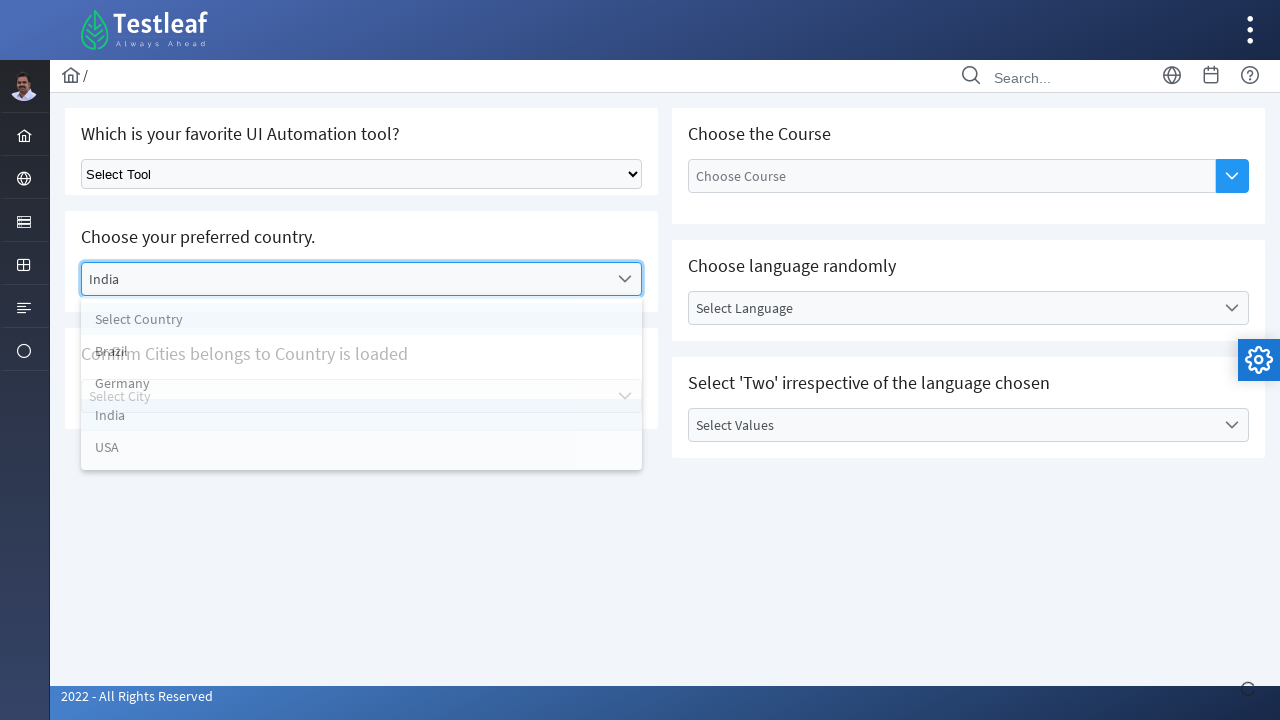

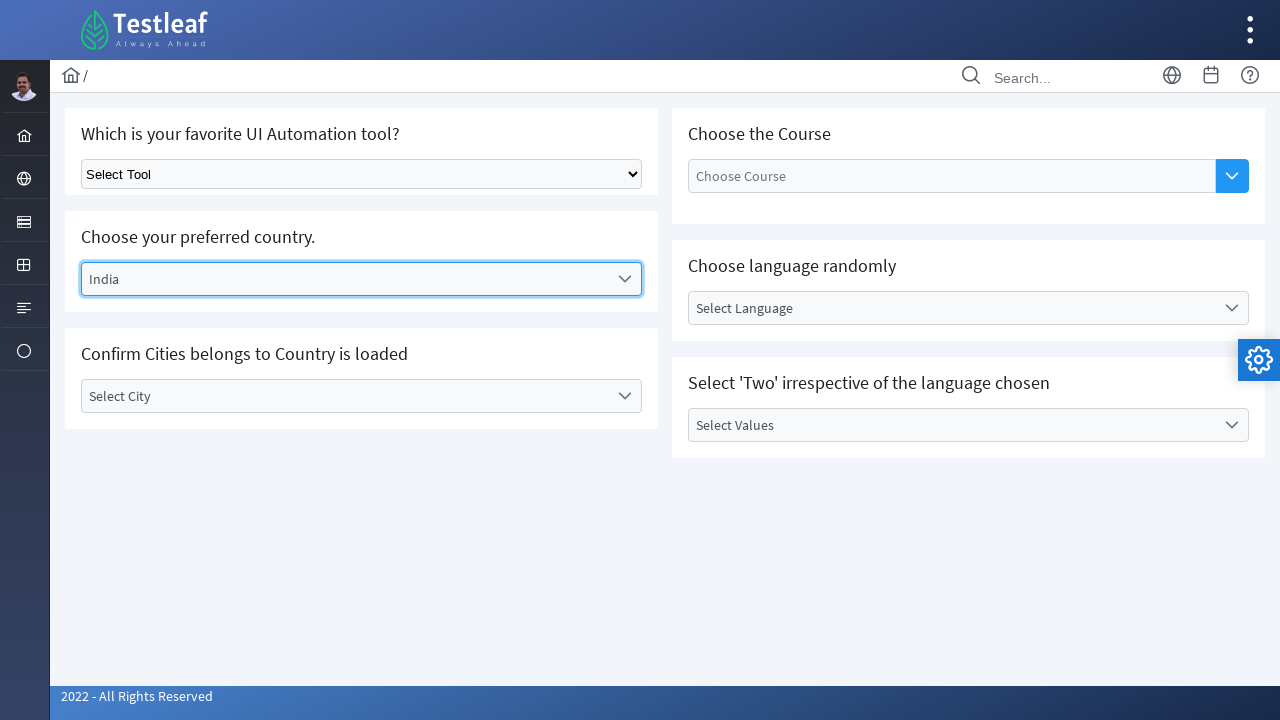